Tests search functionality on an e-commerce practice site by searching for products containing 'ca', verifying search results, adding products to cart, and checking cart item count

Starting URL: https://rahulshettyacademy.com/seleniumPractise/#/

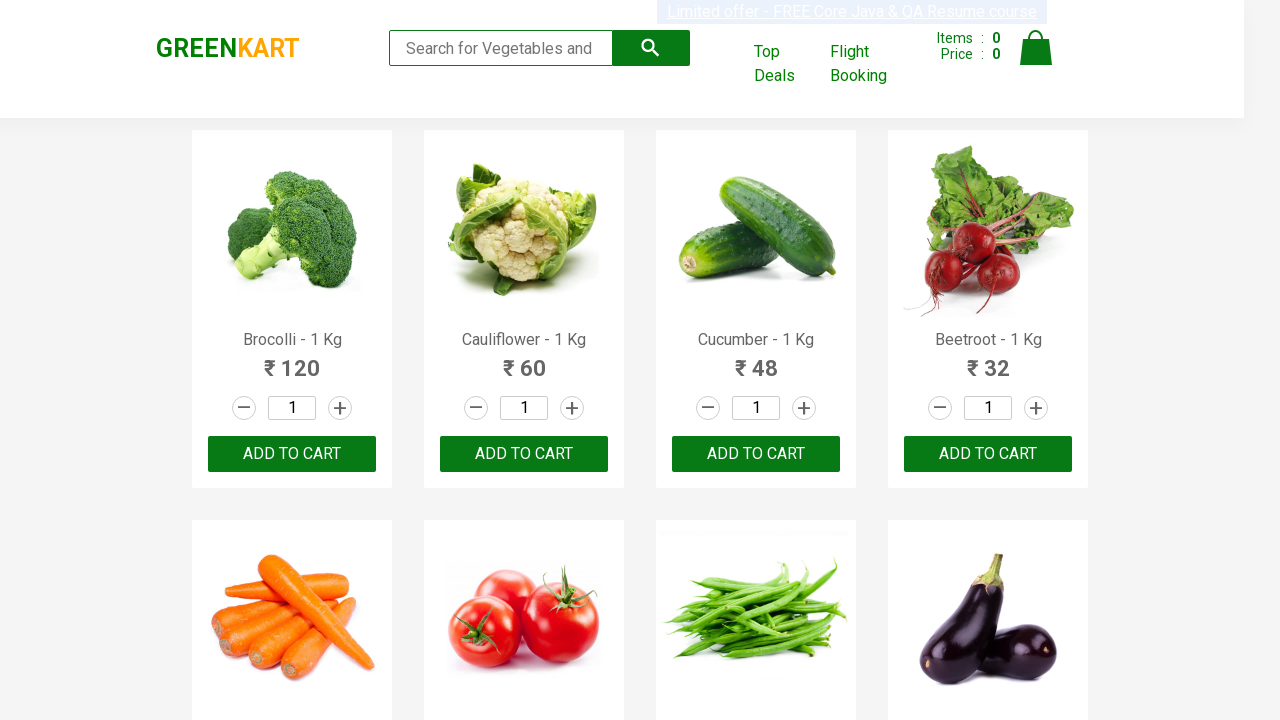

Filled search box with 'ca' on .search-keyword
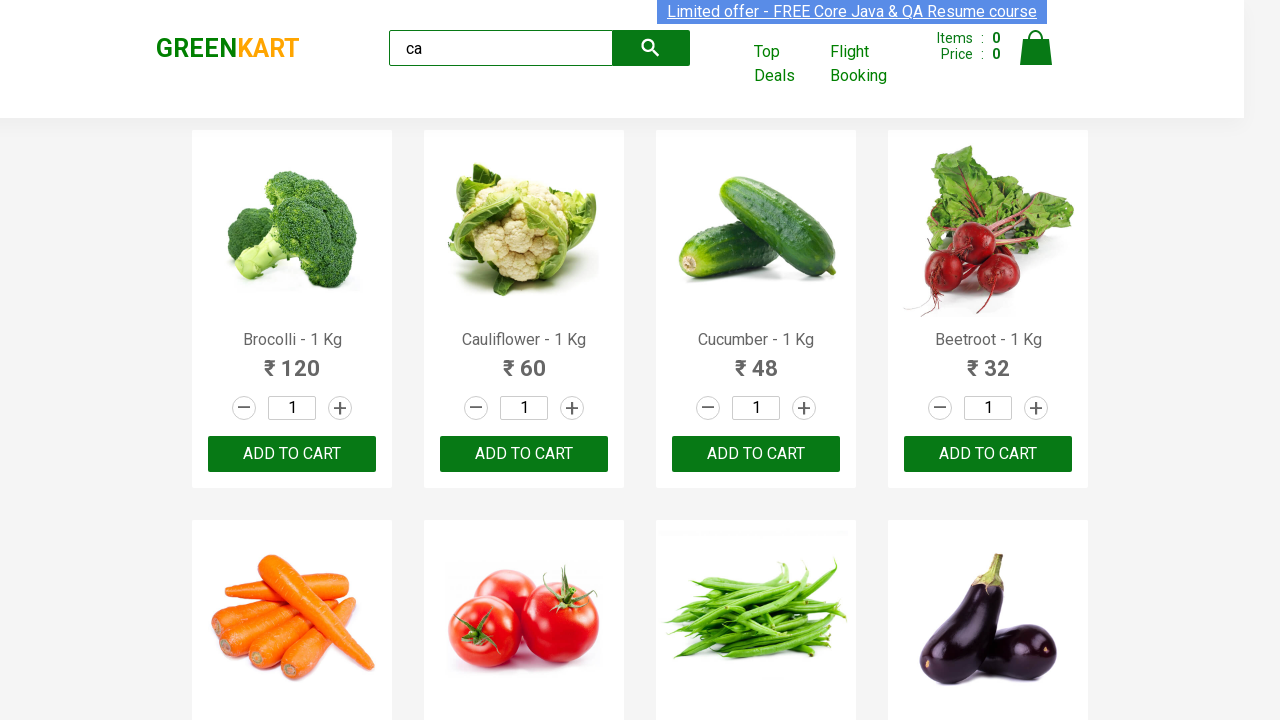

Waited 2000ms for search results to load
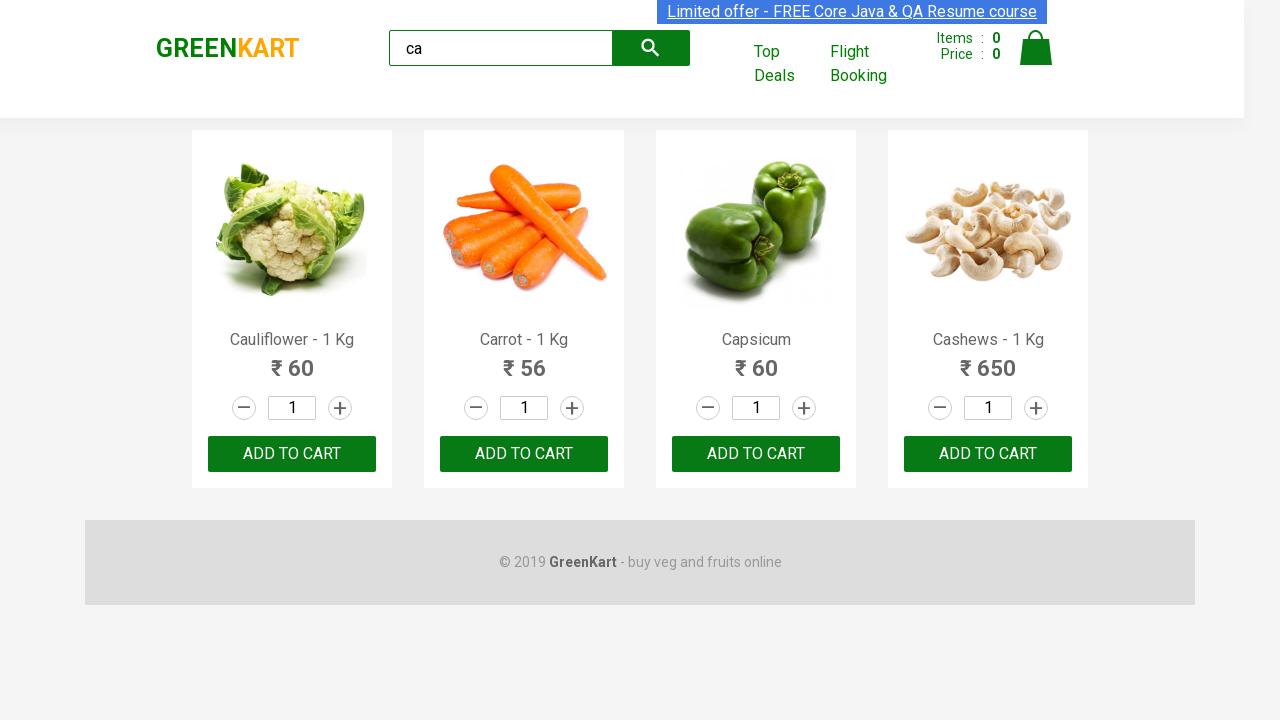

Verified visible products loaded
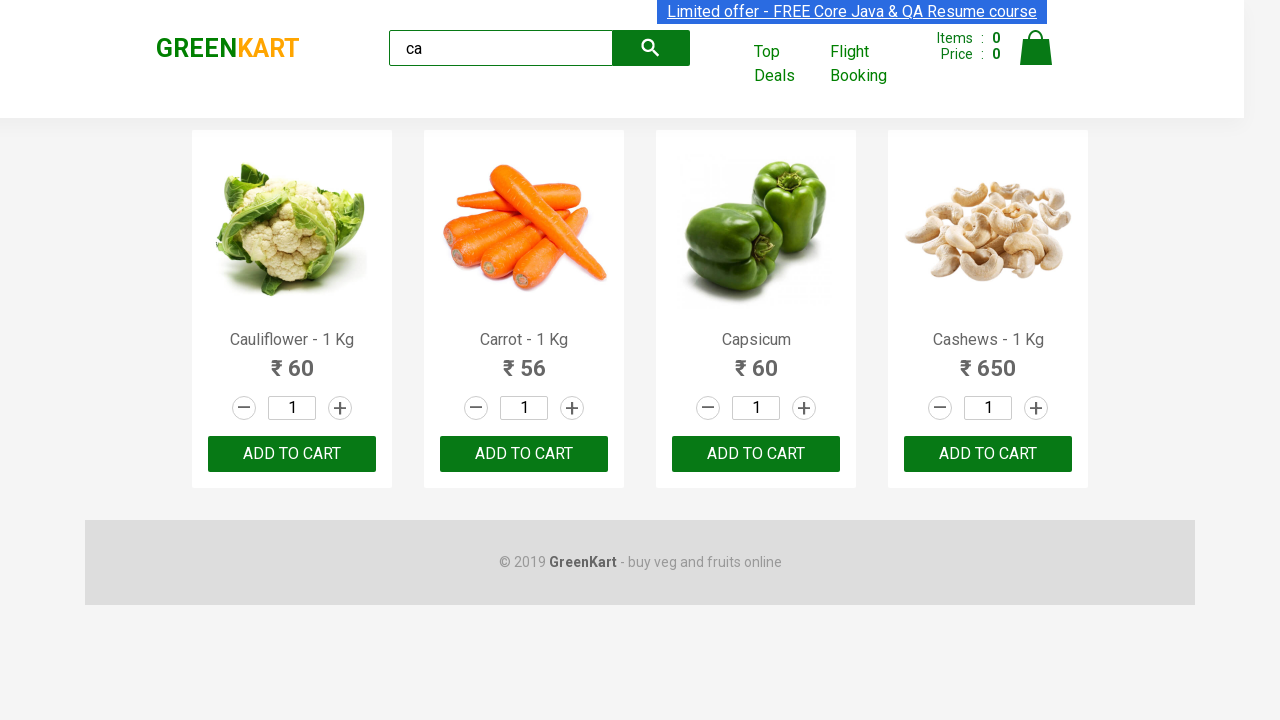

Verified GREENKART logo is displayed
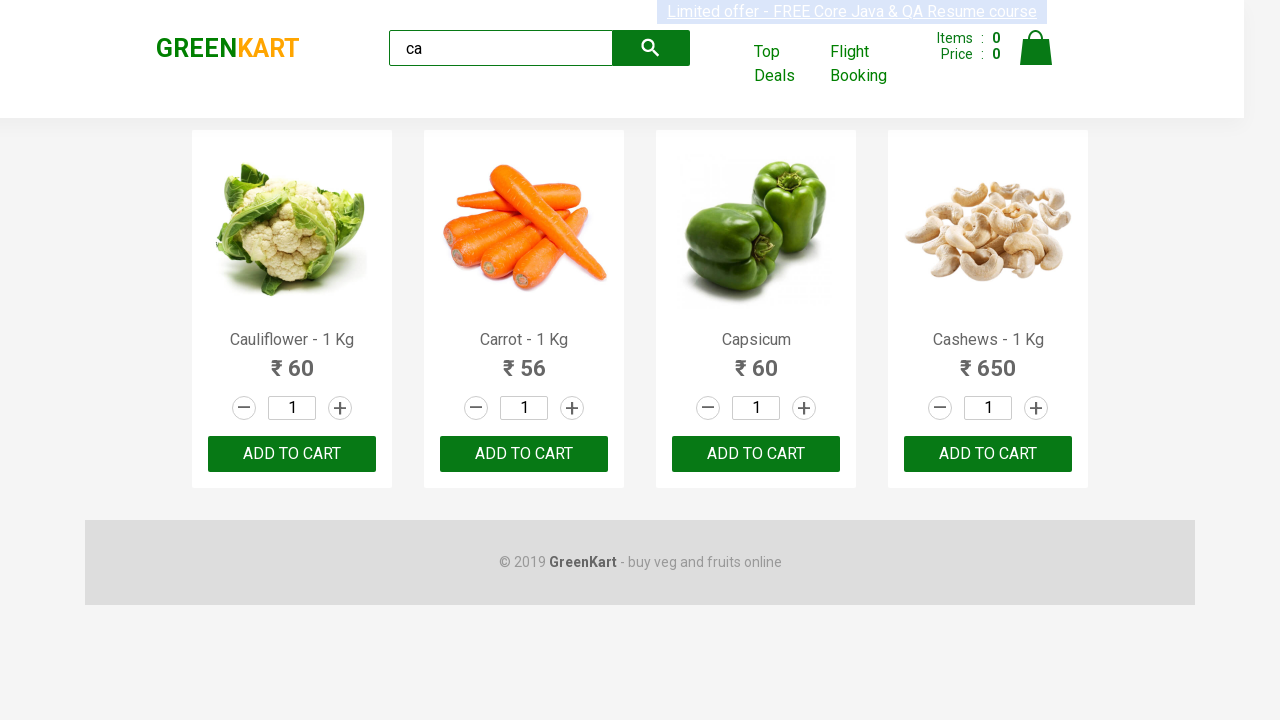

Added second product to cart at (524, 454) on .products .product >> nth=1 >> text=ADD TO CART
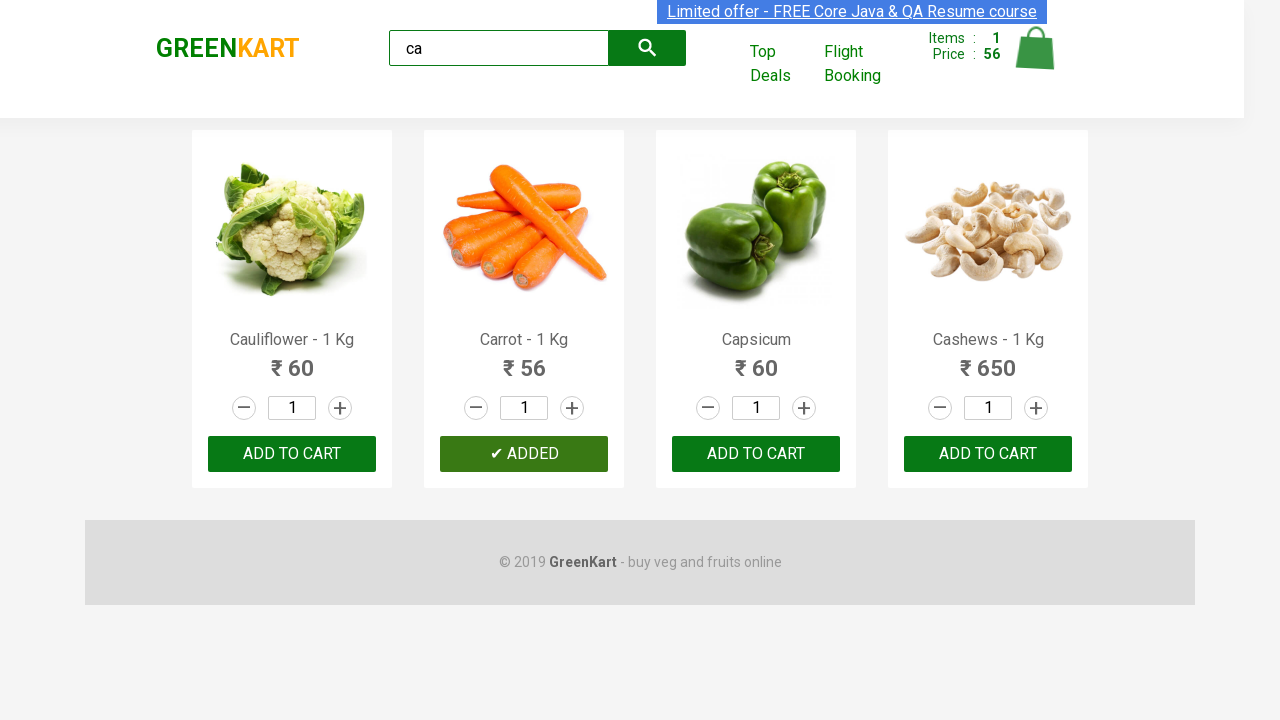

Added Cashews product (index 3) to cart at (988, 454) on .products .product >> nth=3 >> button
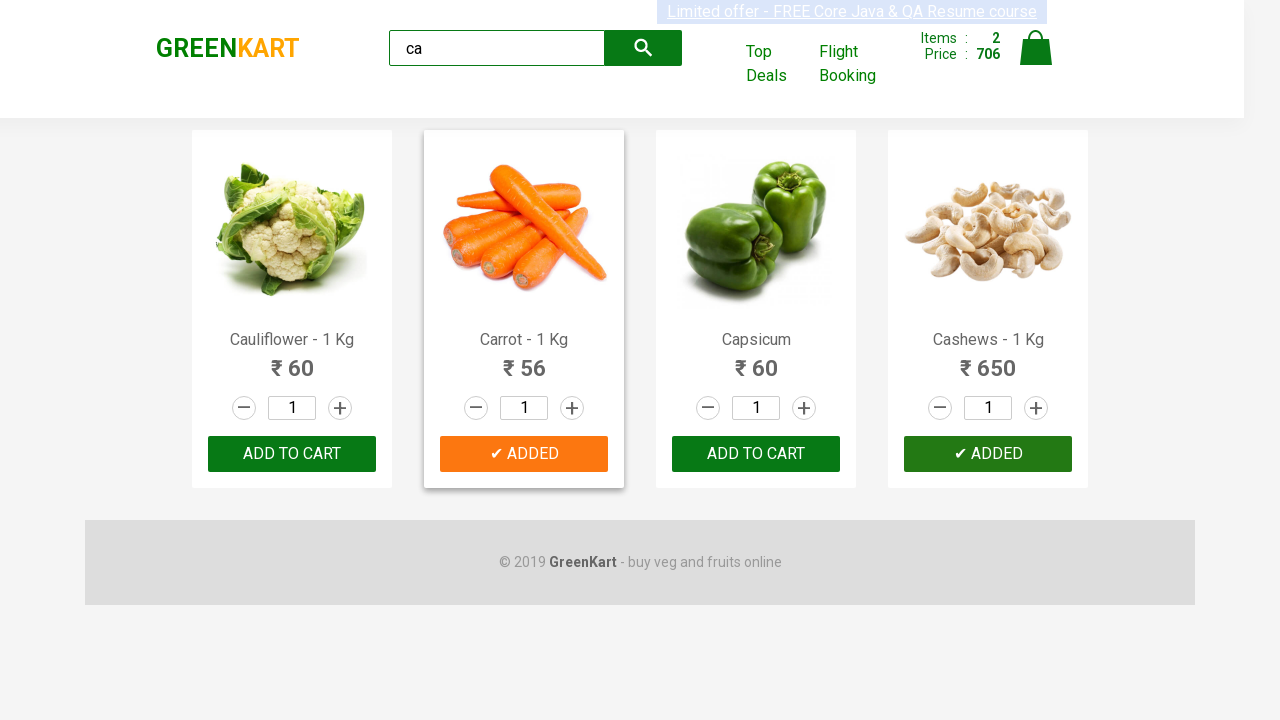

Clicked cart icon to view cart at (1036, 48) on .cart-icon > img
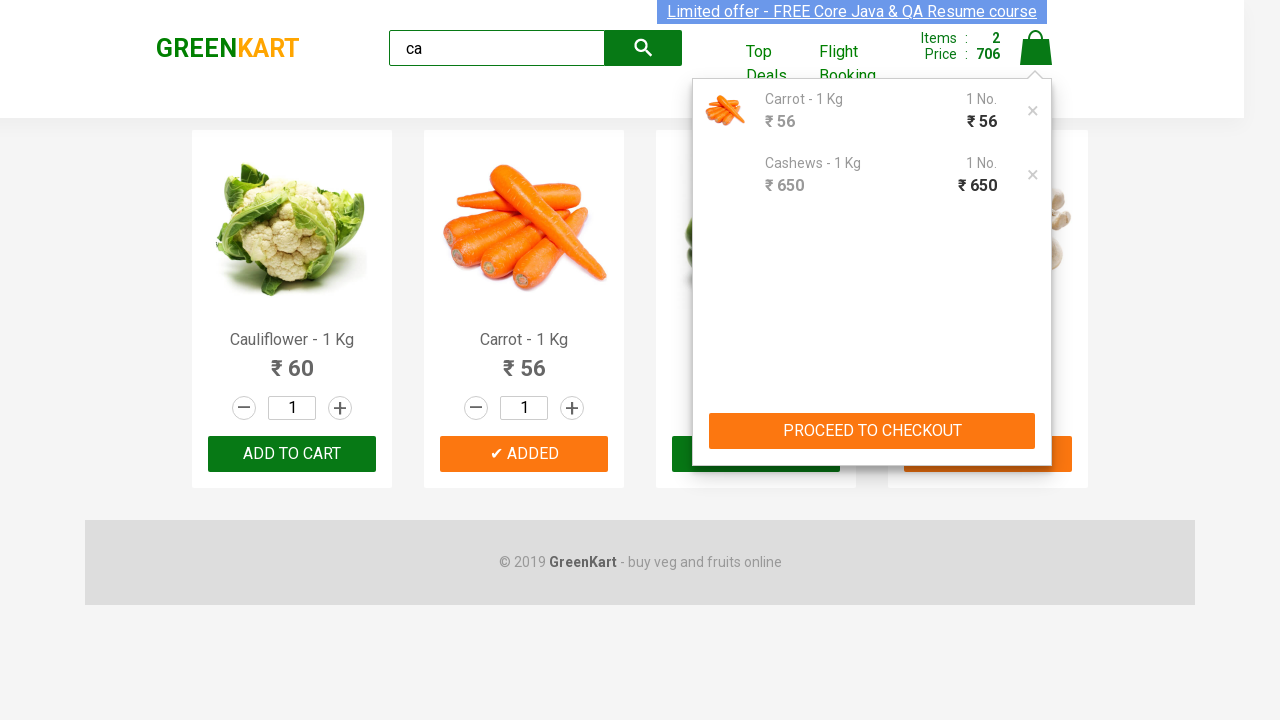

Waited for cart items to be visible
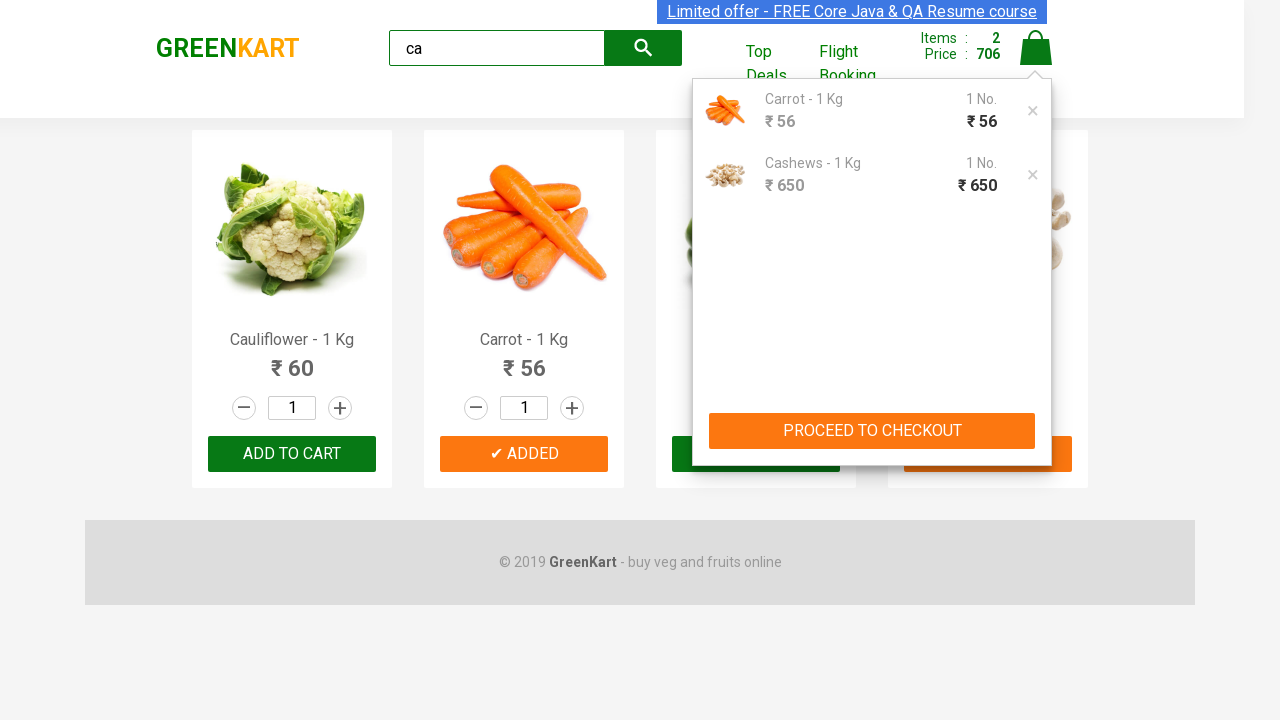

Verified cart contains exactly 2 items
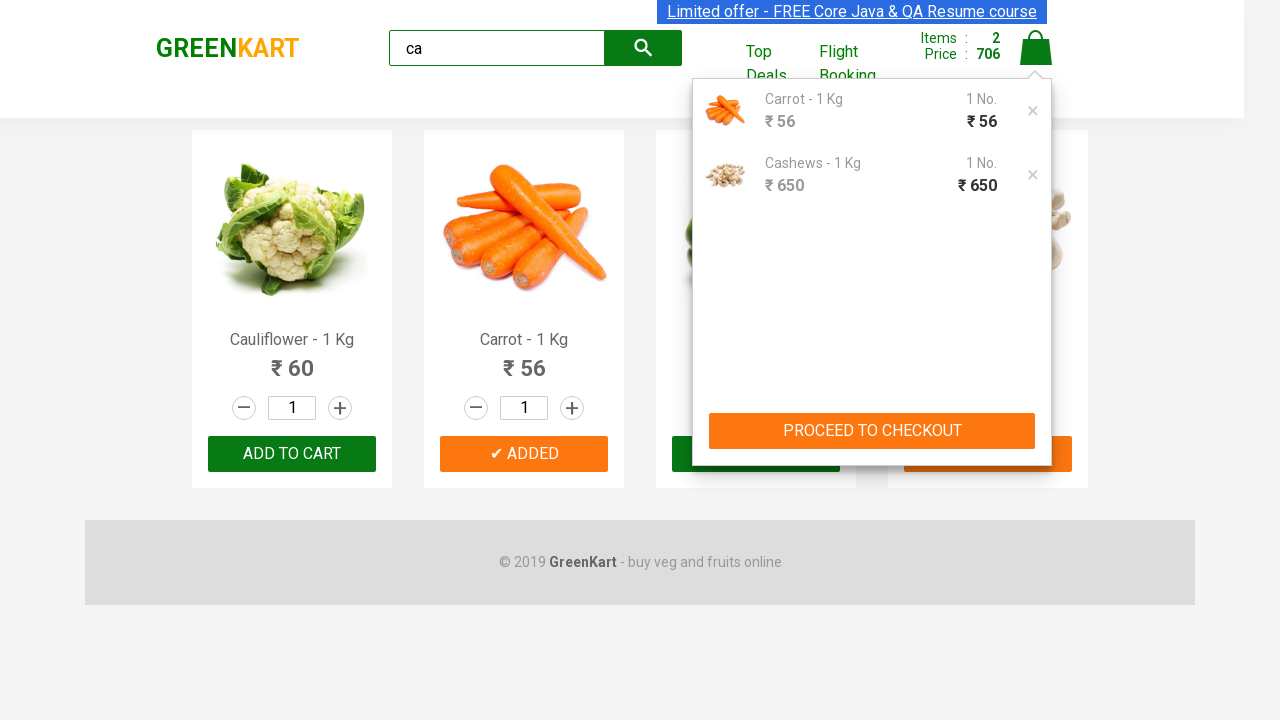

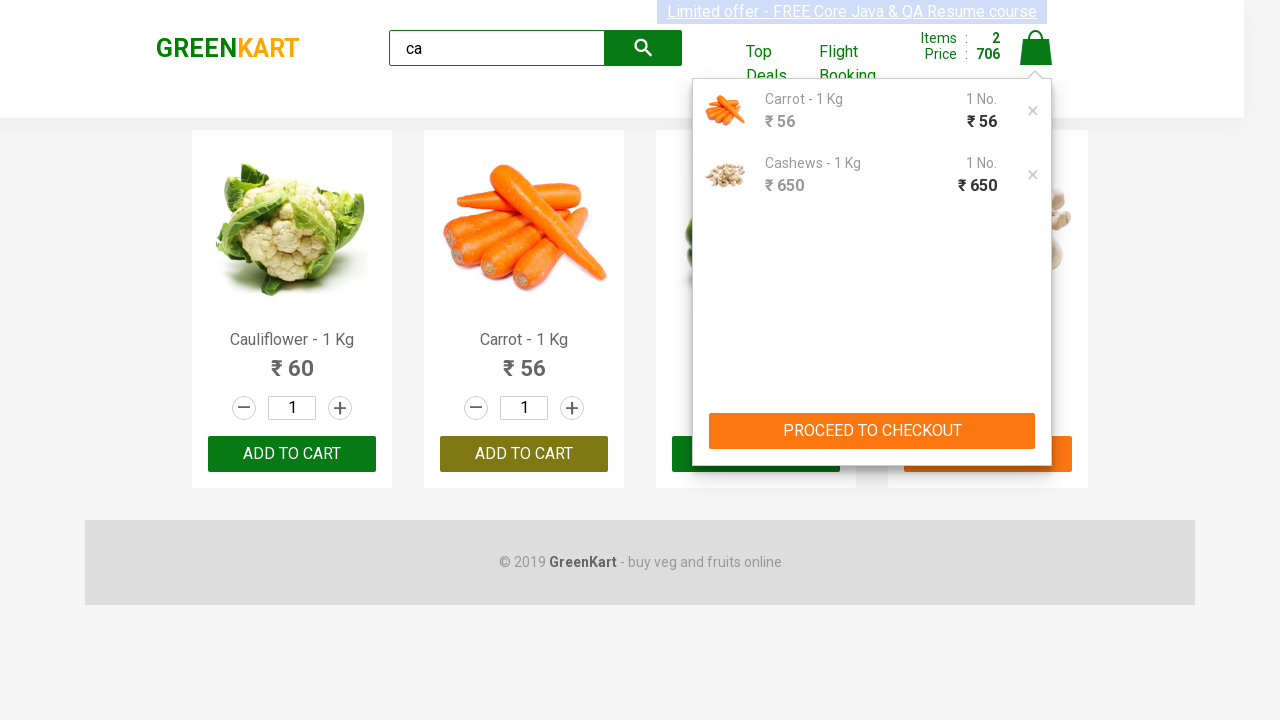